Demonstrates manual drag-and-drop using click-and-hold, move, and release mouse actions

Starting URL: https://crossbrowsertesting.github.io/drag-and-drop

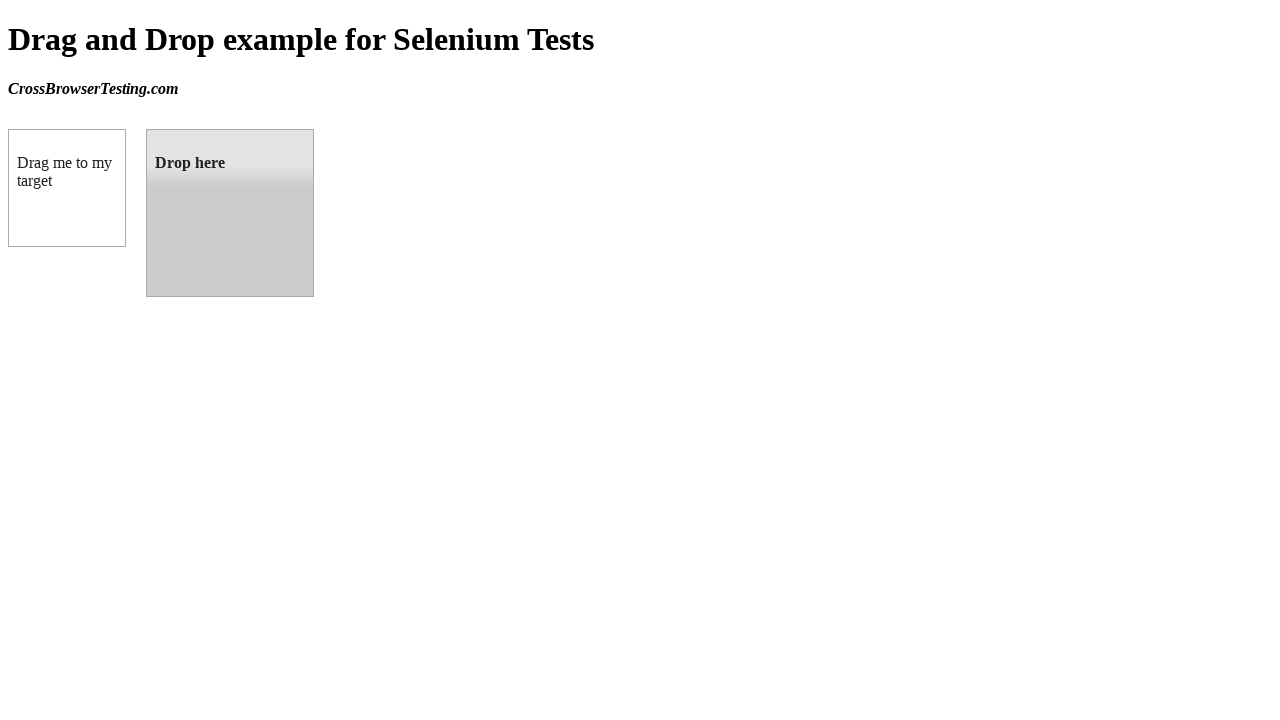

Located draggable source element
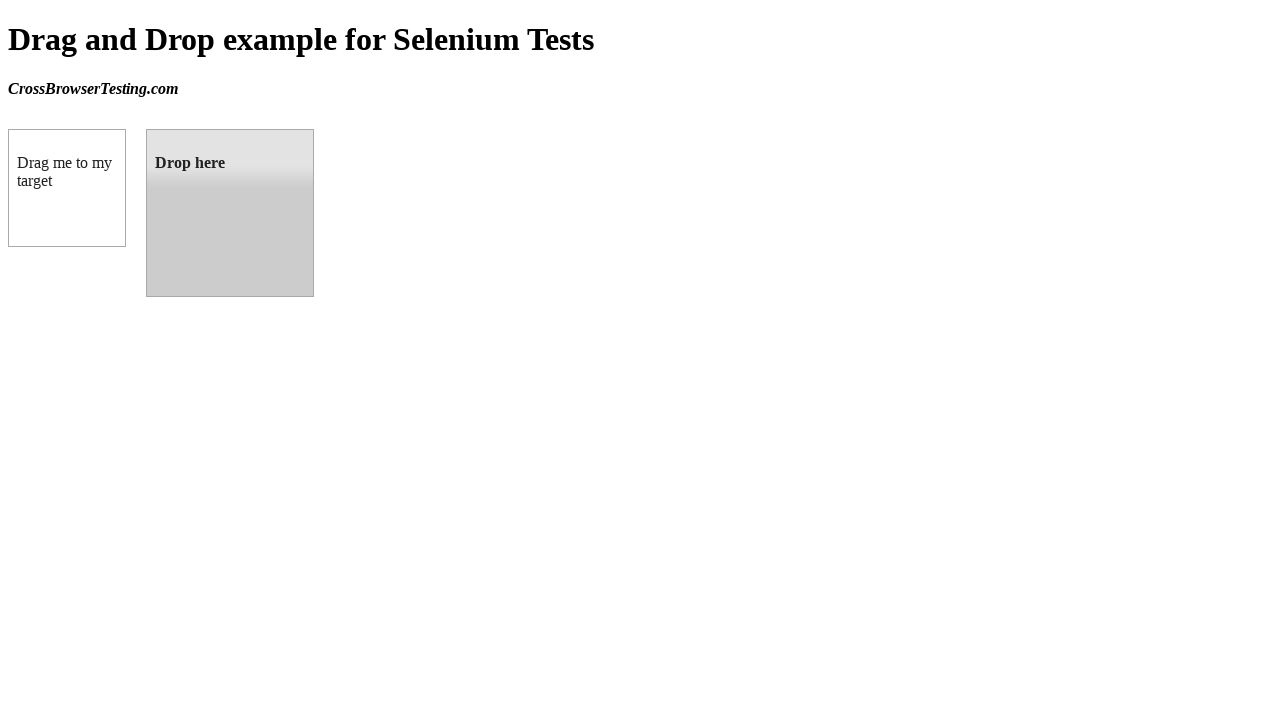

Located droppable target element
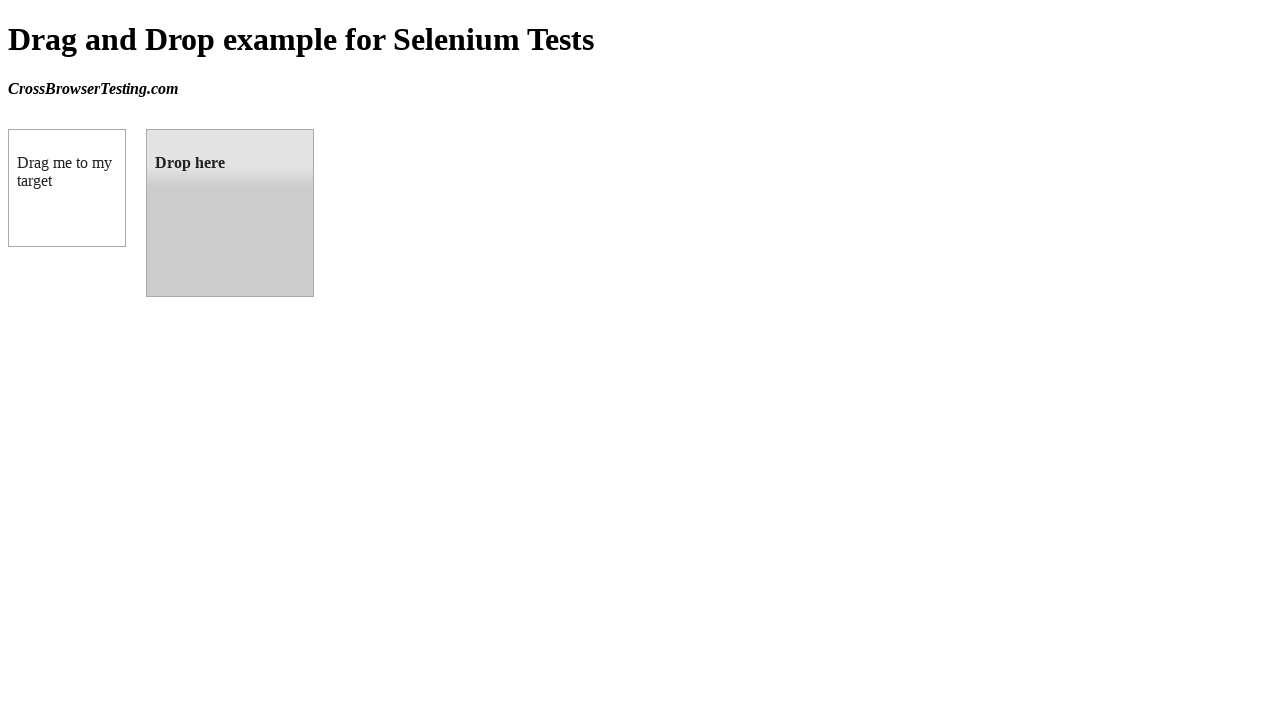

Retrieved bounding box of source element
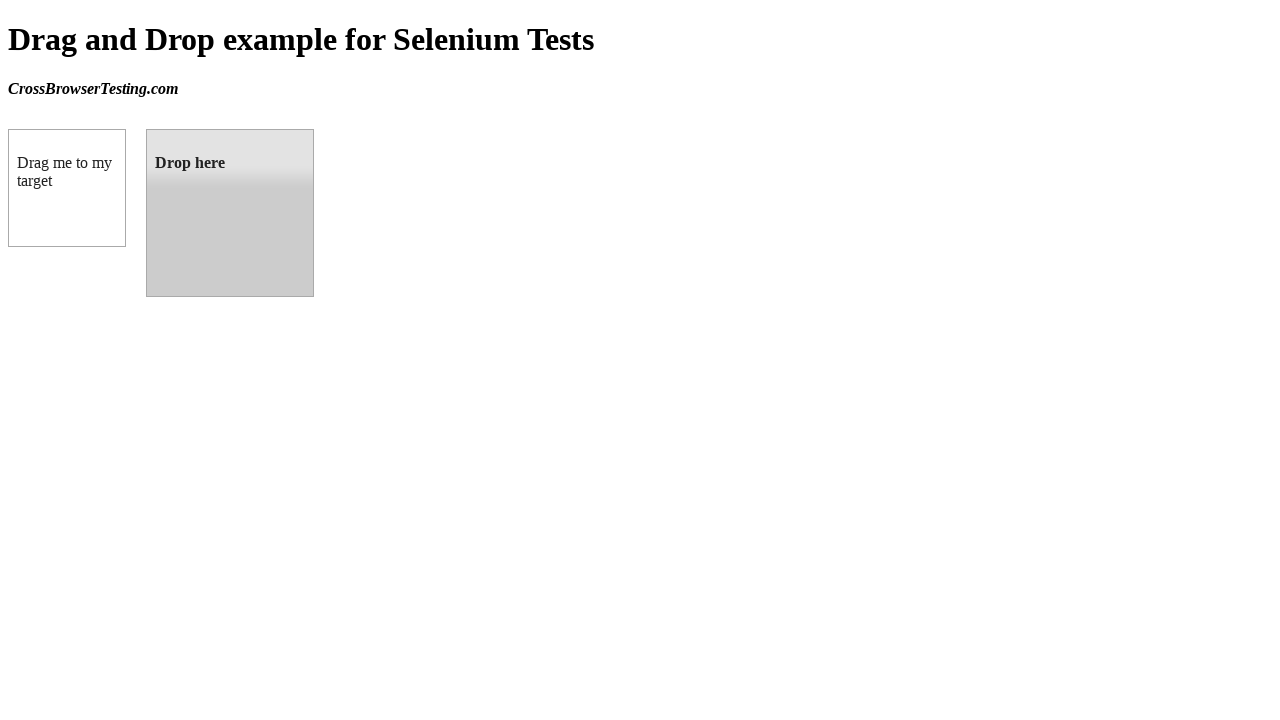

Retrieved bounding box of target element
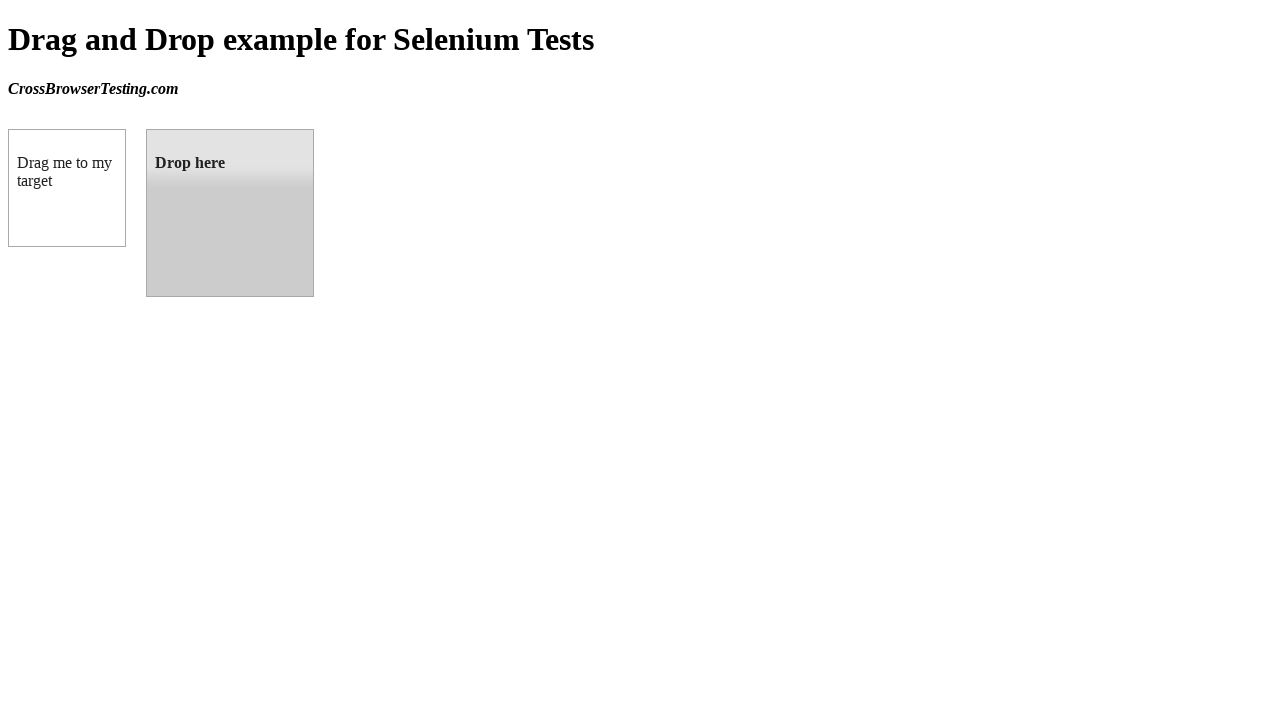

Moved mouse to center of source element at (67, 188)
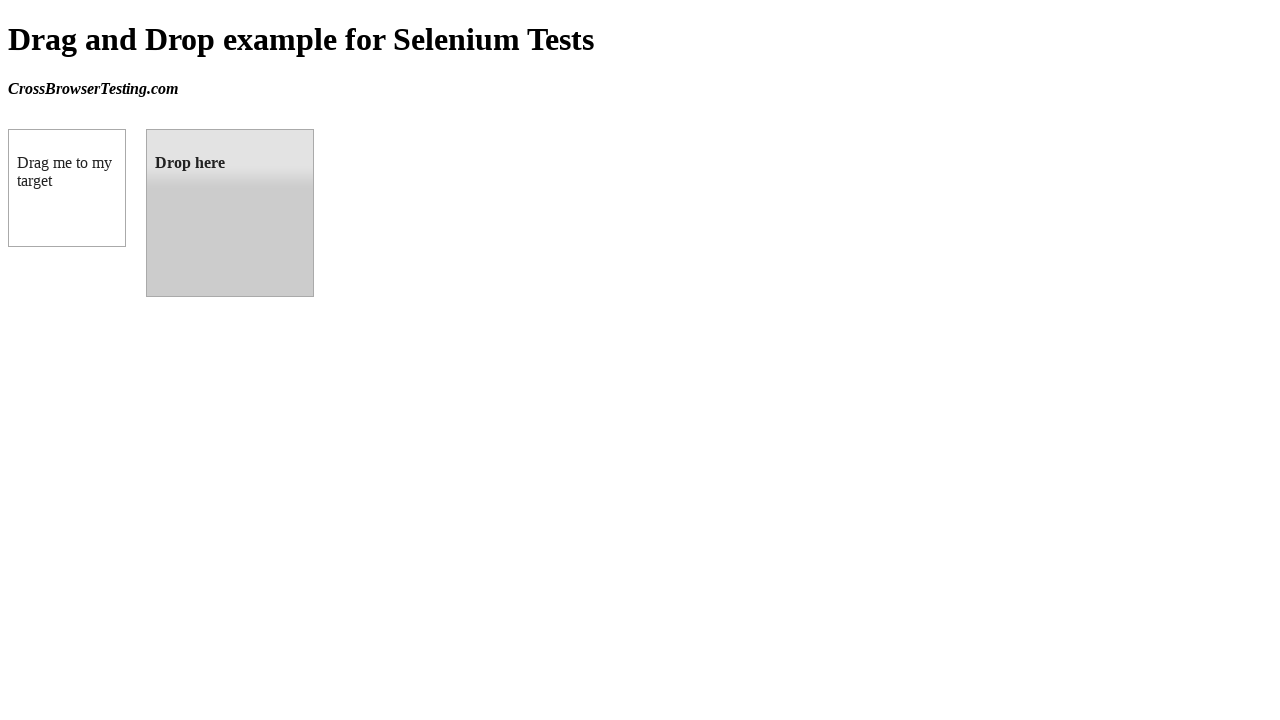

Pressed mouse button down on source element at (67, 188)
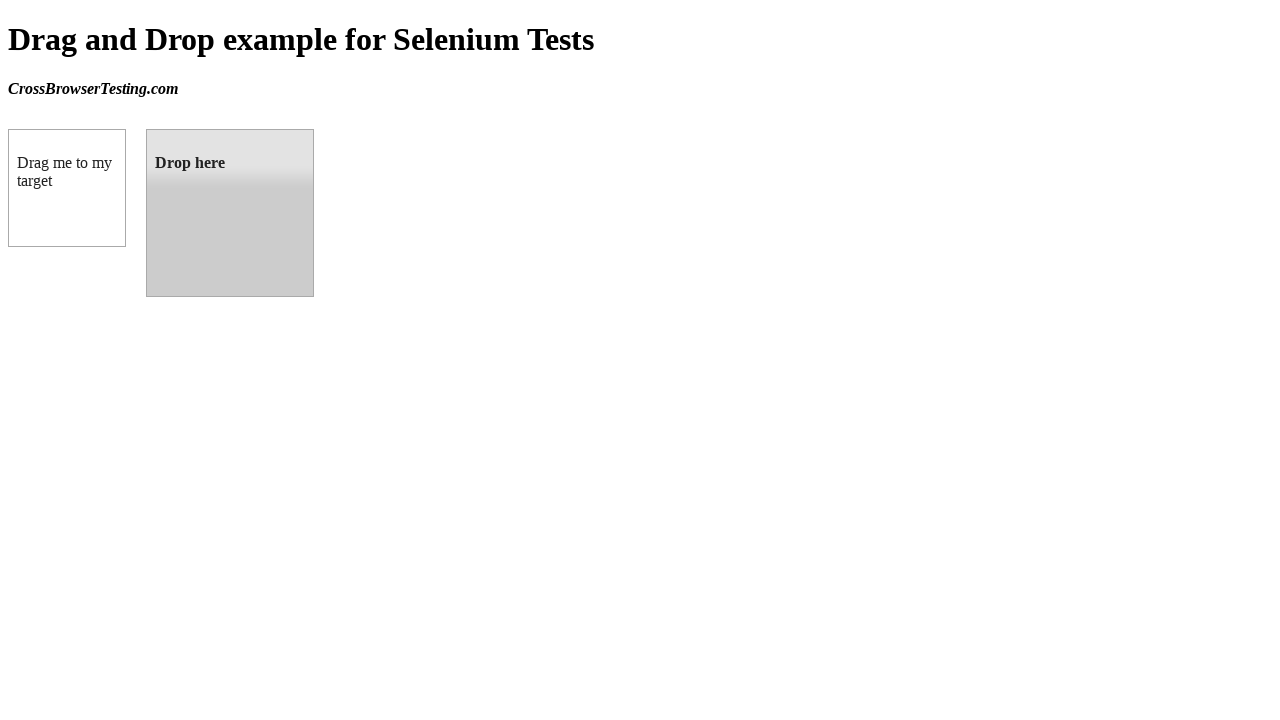

Dragged mouse to center of target element at (230, 213)
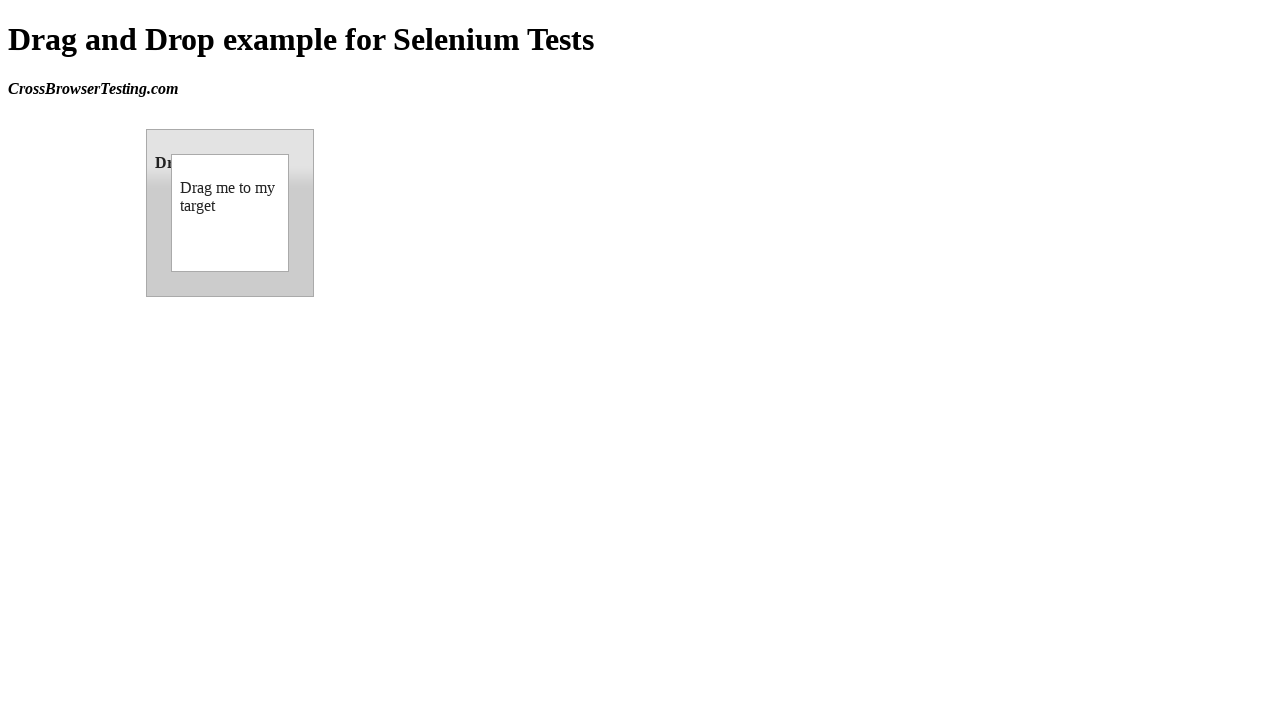

Released mouse button to complete drag-and-drop at (230, 213)
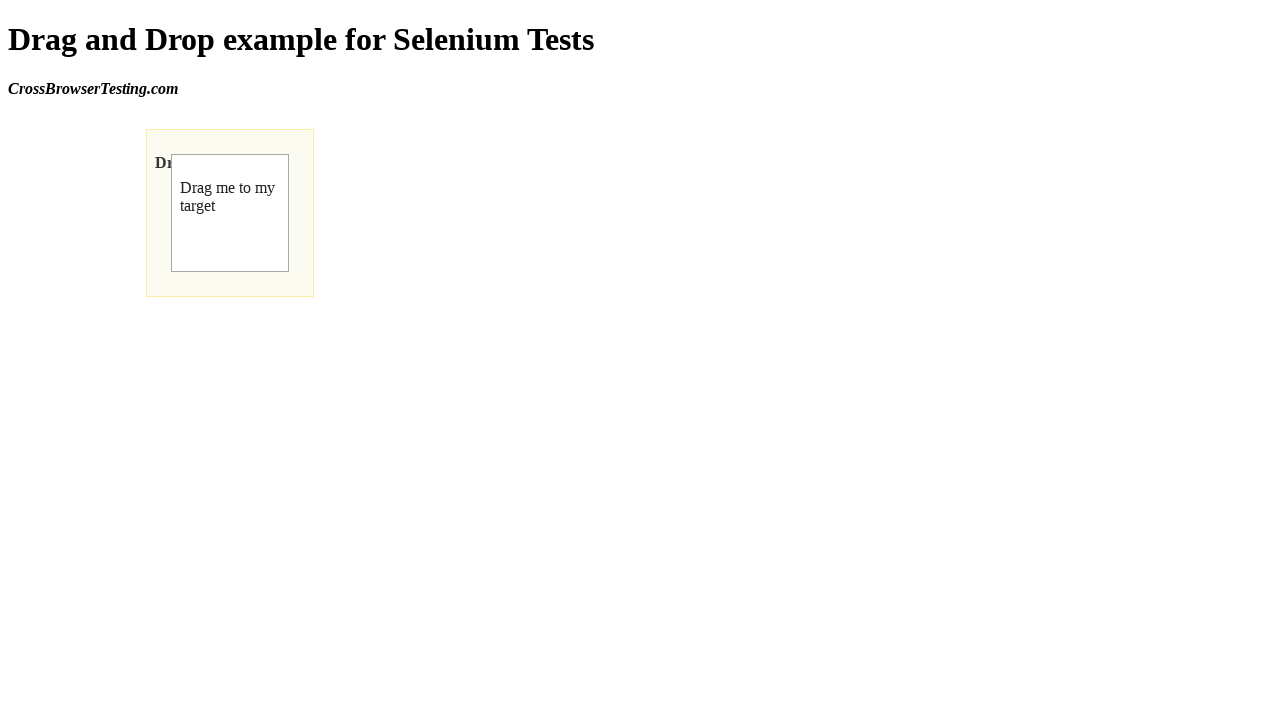

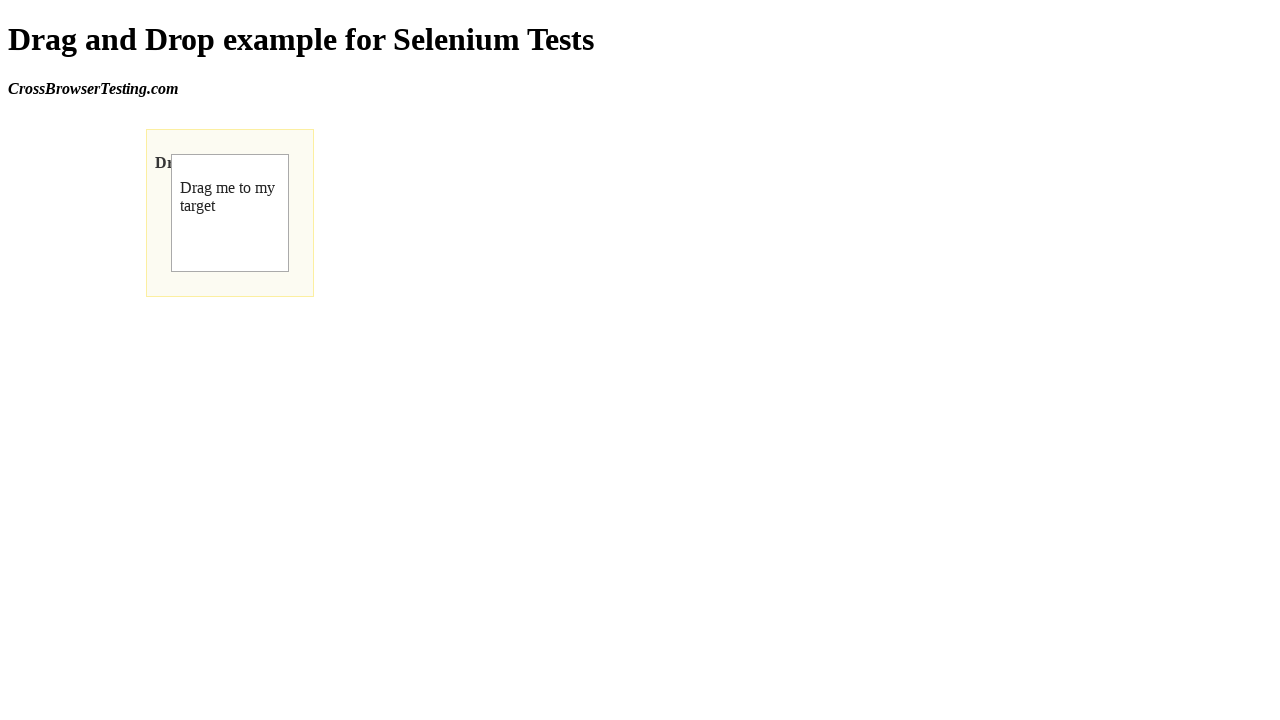